Tests slider functionality by dragging the slider handle horizontally within an iframe

Starting URL: https://jqueryui.com/slider/

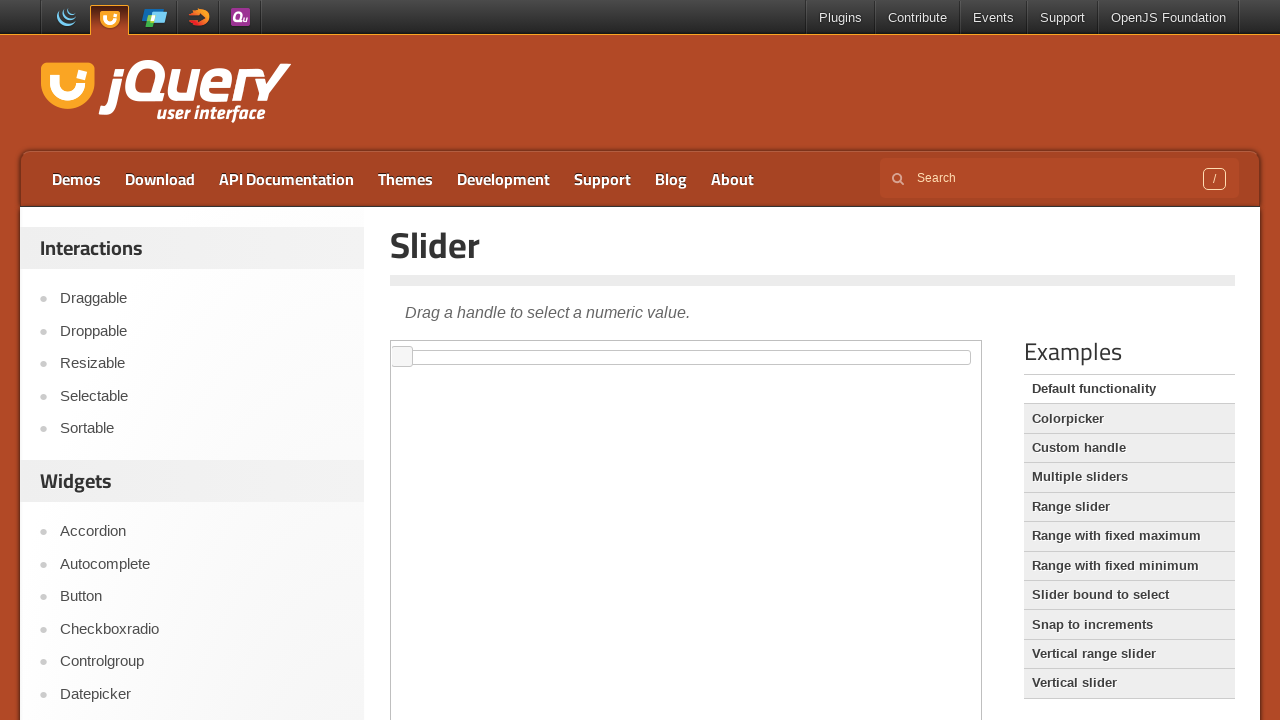

Located the iframe containing the slider demo
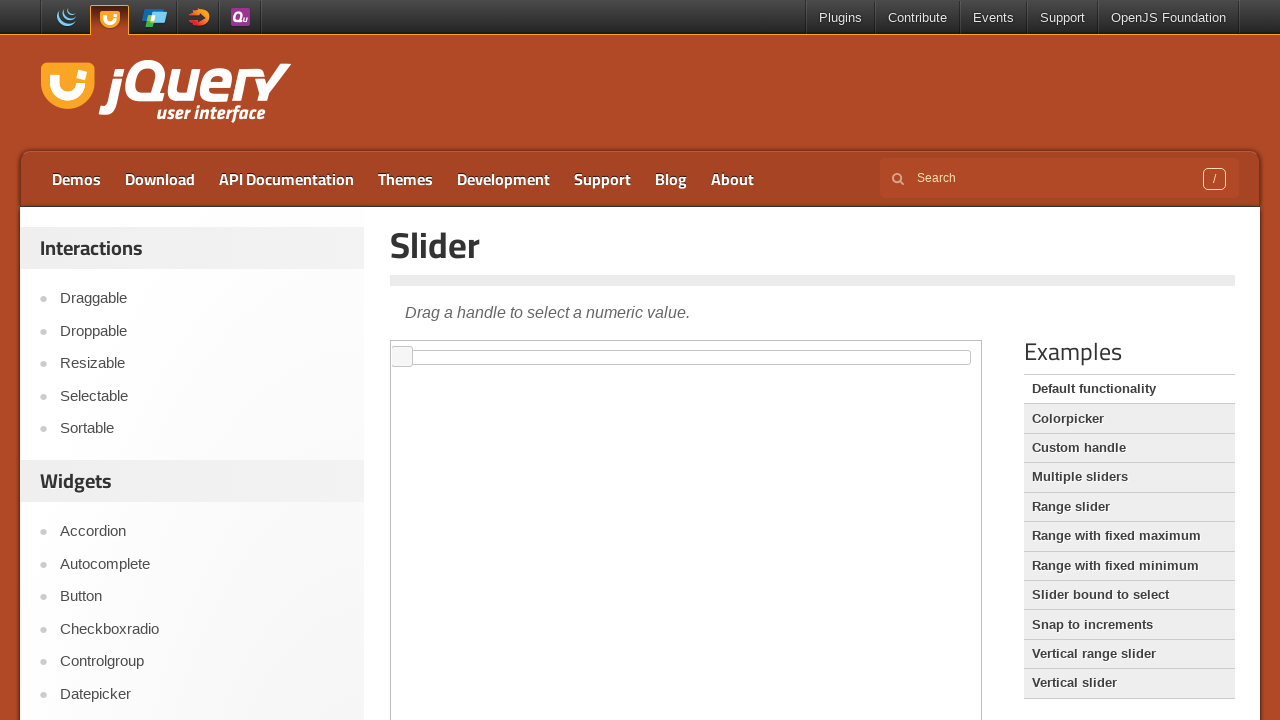

Located the slider handle element
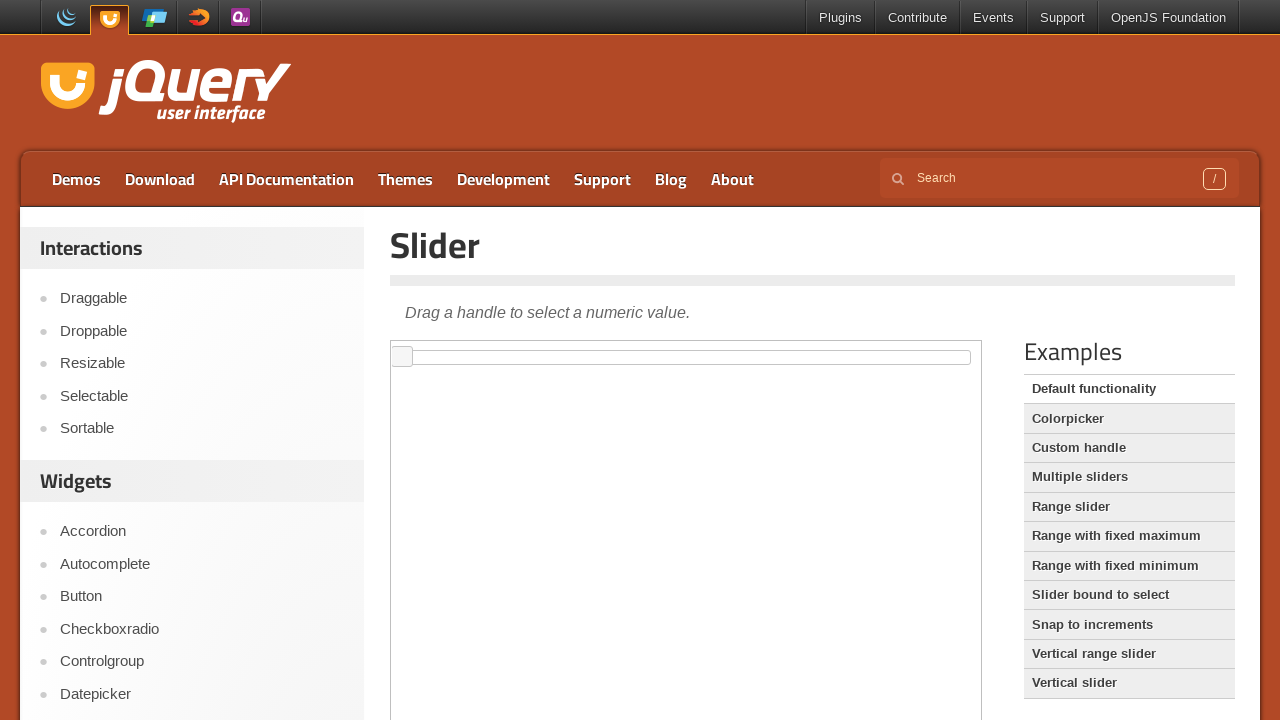

Retrieved bounding box of the slider handle
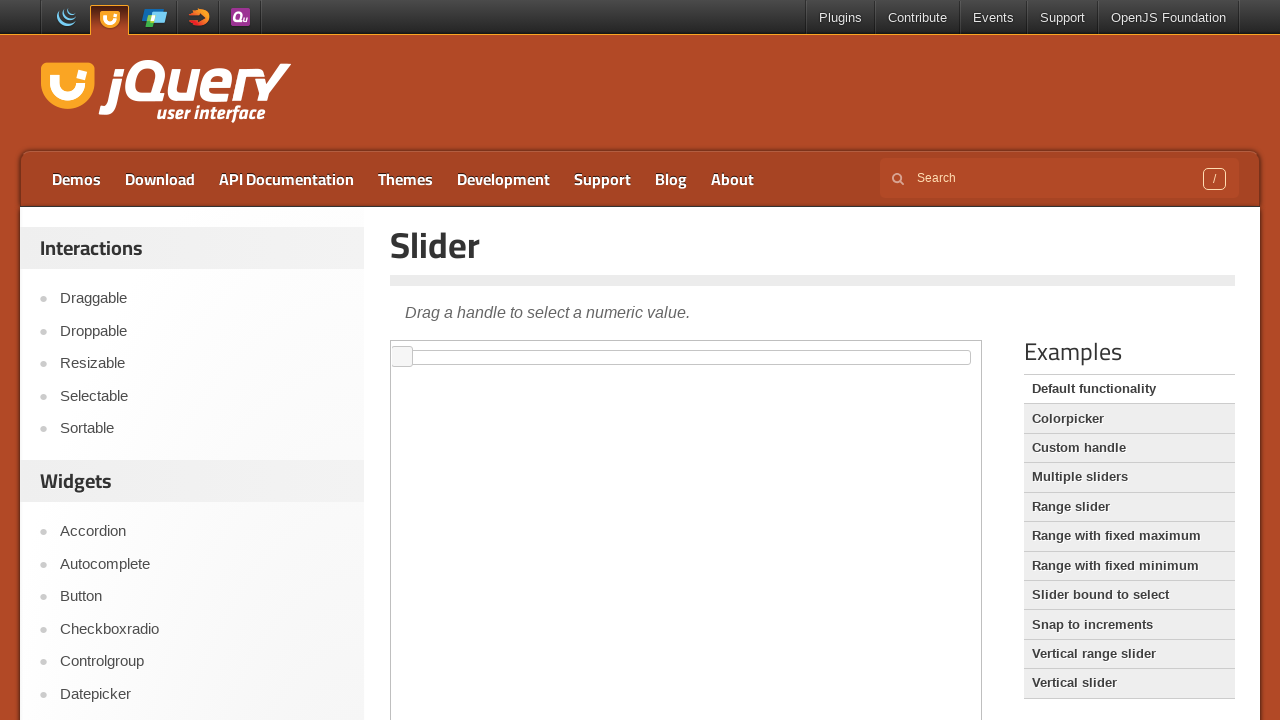

Moved mouse to the center of the slider handle at (402, 357)
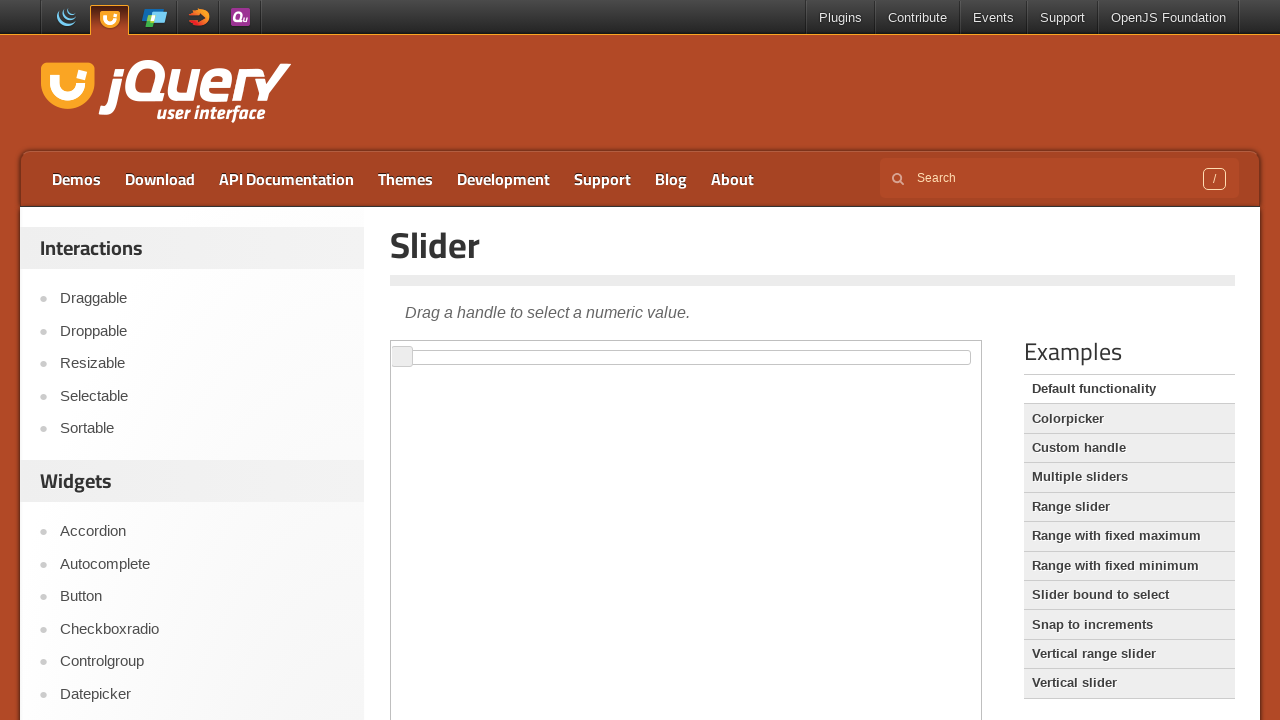

Pressed down the mouse button on the slider handle at (402, 357)
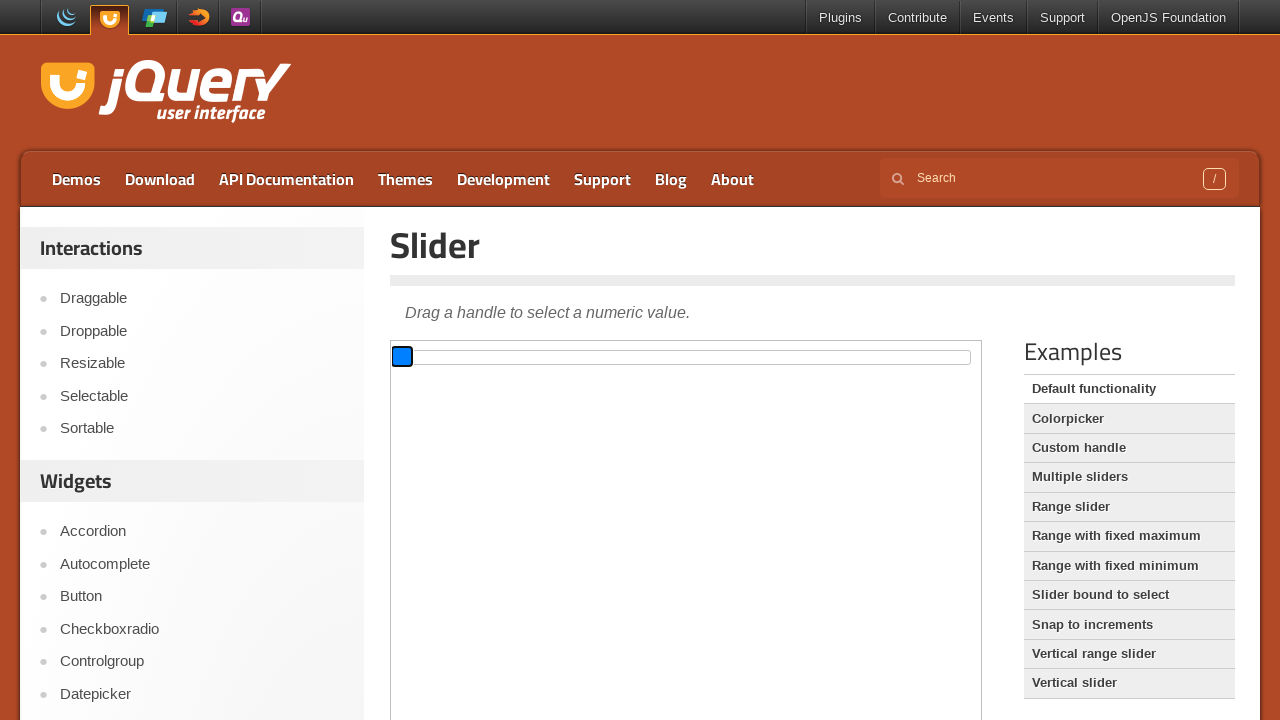

Dragged the slider handle 100 pixels to the right at (502, 357)
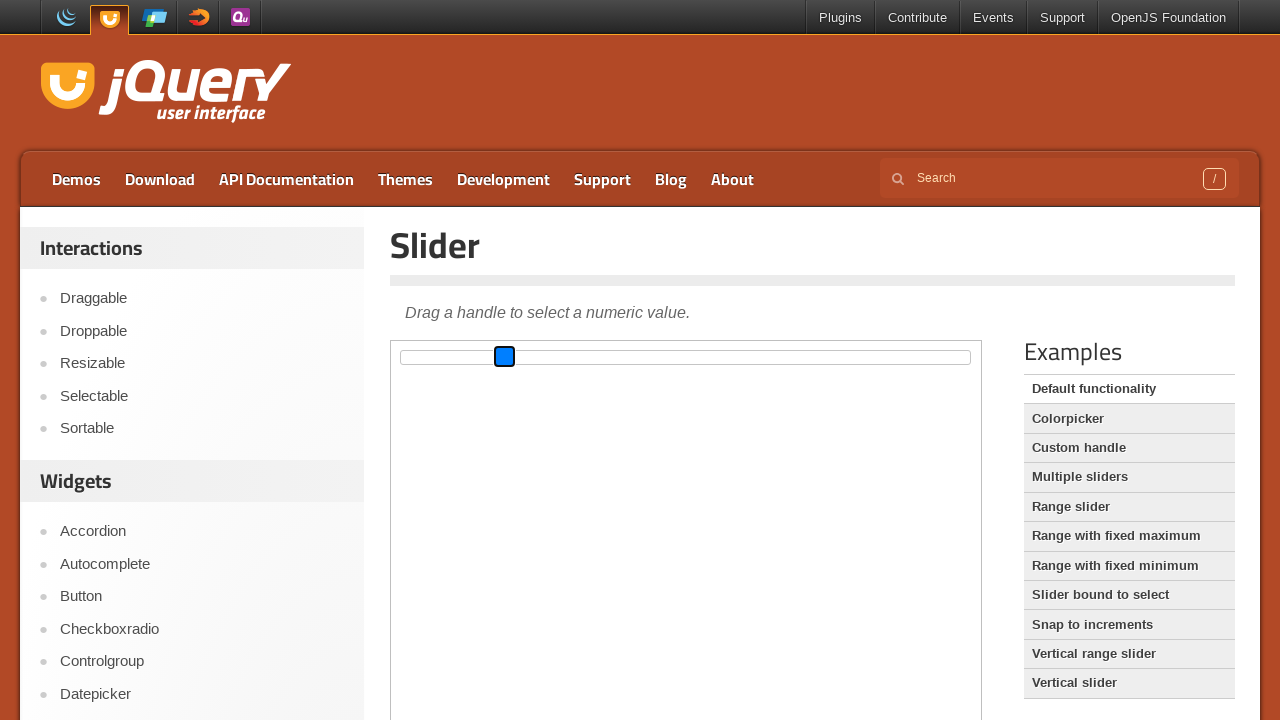

Released the mouse button, completing the slider drag at (502, 357)
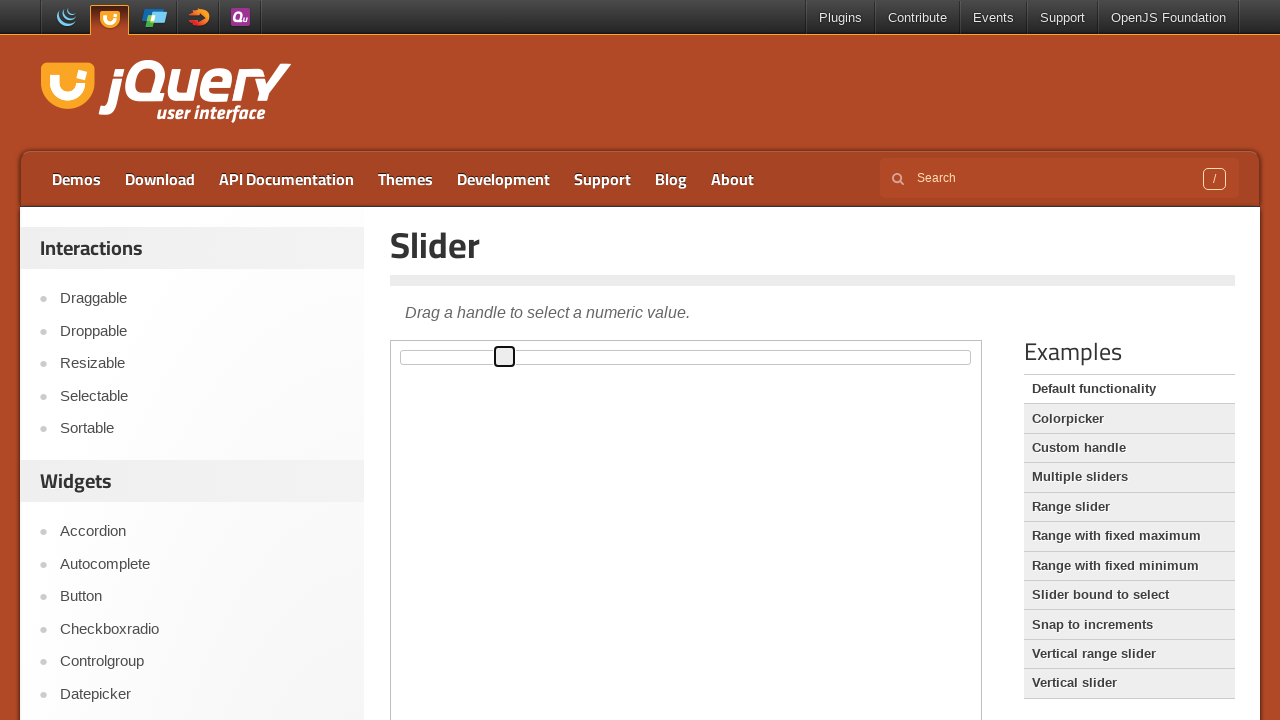

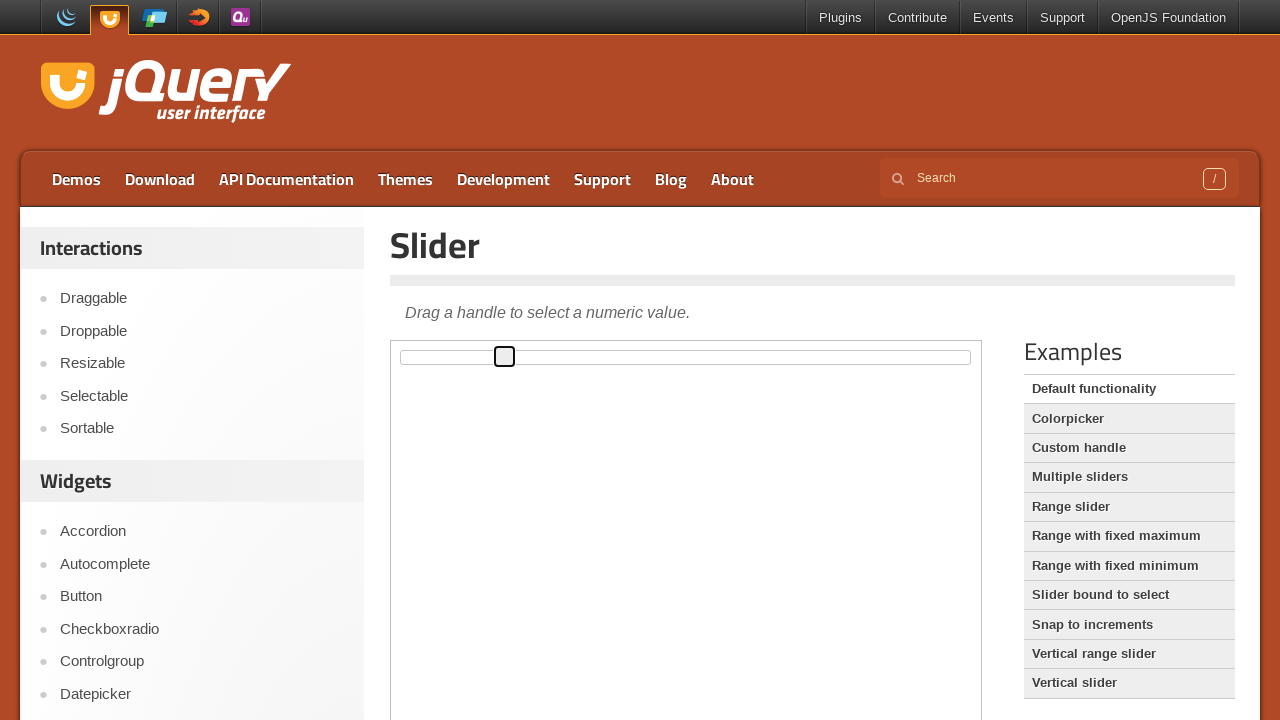